Tests handling of iframes by navigating to a frames demo page and filling a text input inside a nested frame

Starting URL: https://ui.vision/demo/webtest/frames/

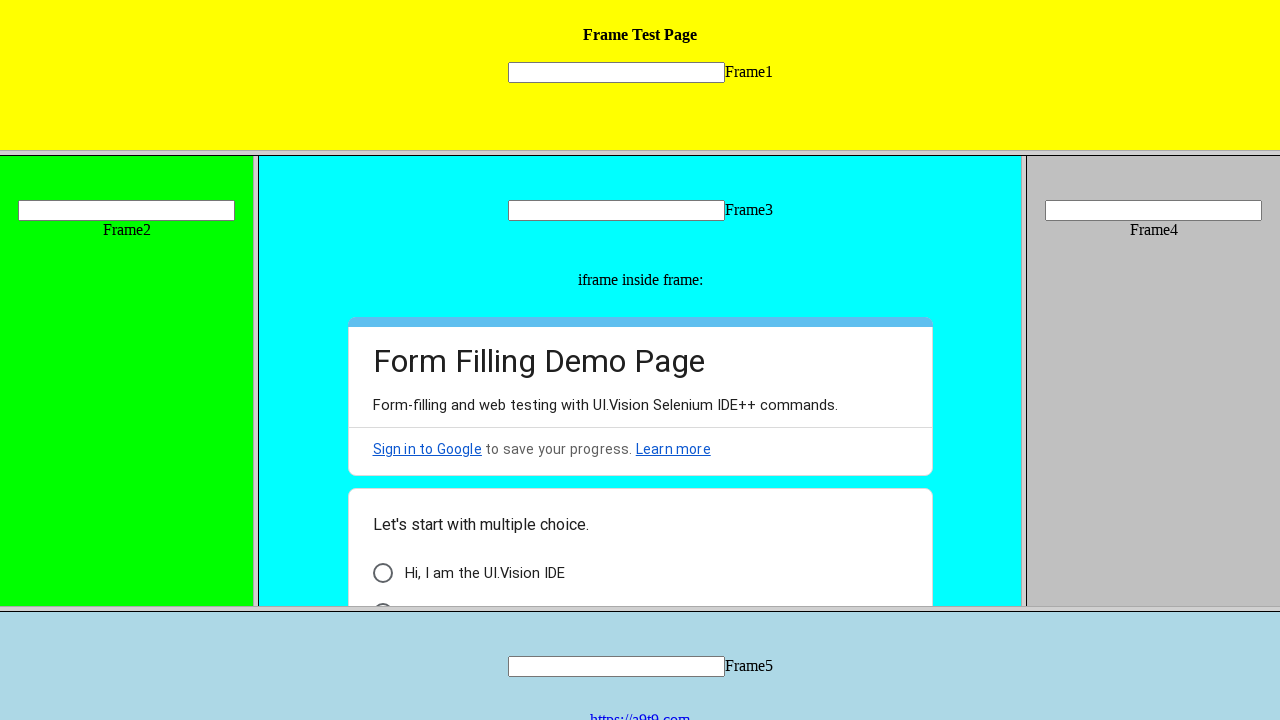

Navigated to frames demo page
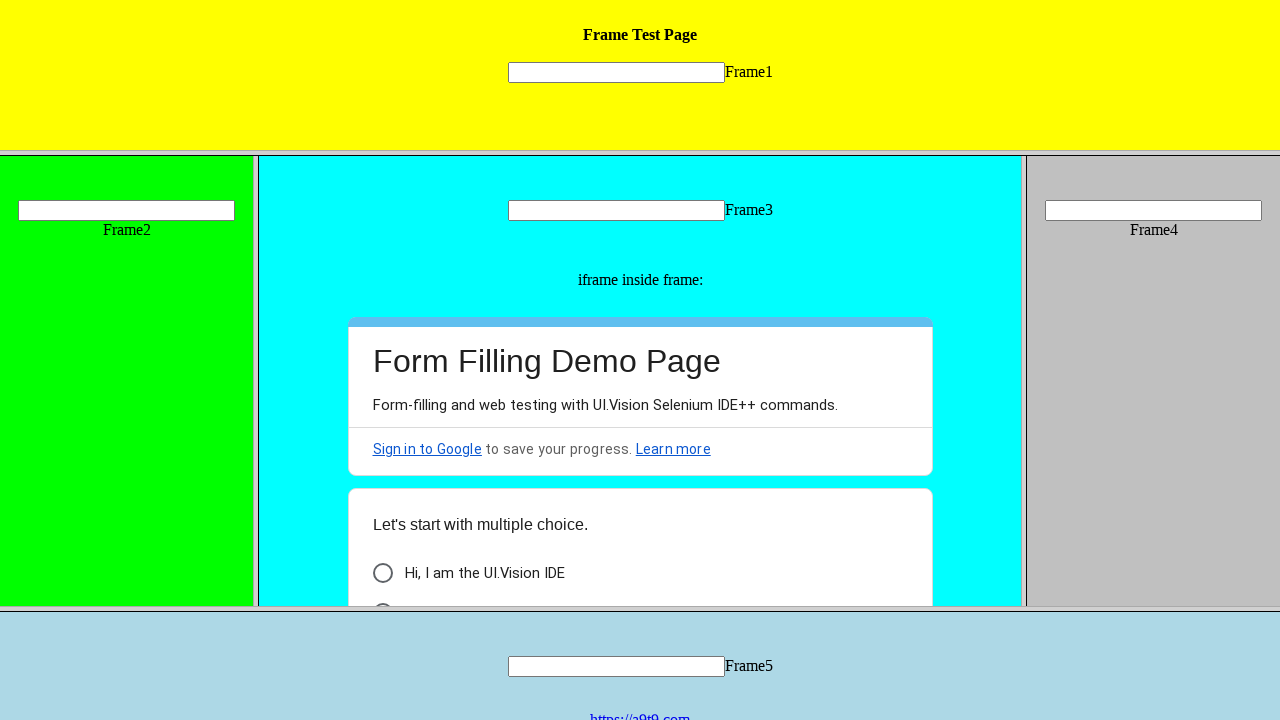

Located text input inside nested frame
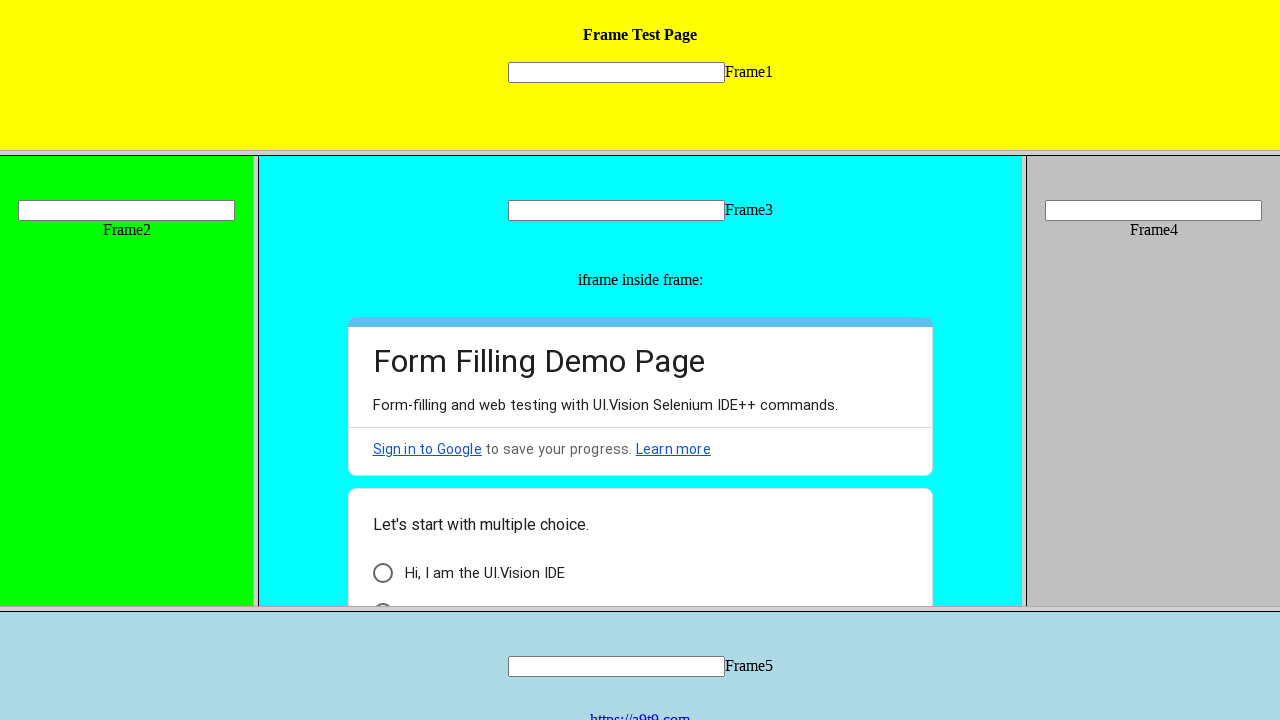

Filled nested frame text input with 'chetan' on frame[src='frame_1.html'] >> internal:control=enter-frame >> xpath=//input[@name
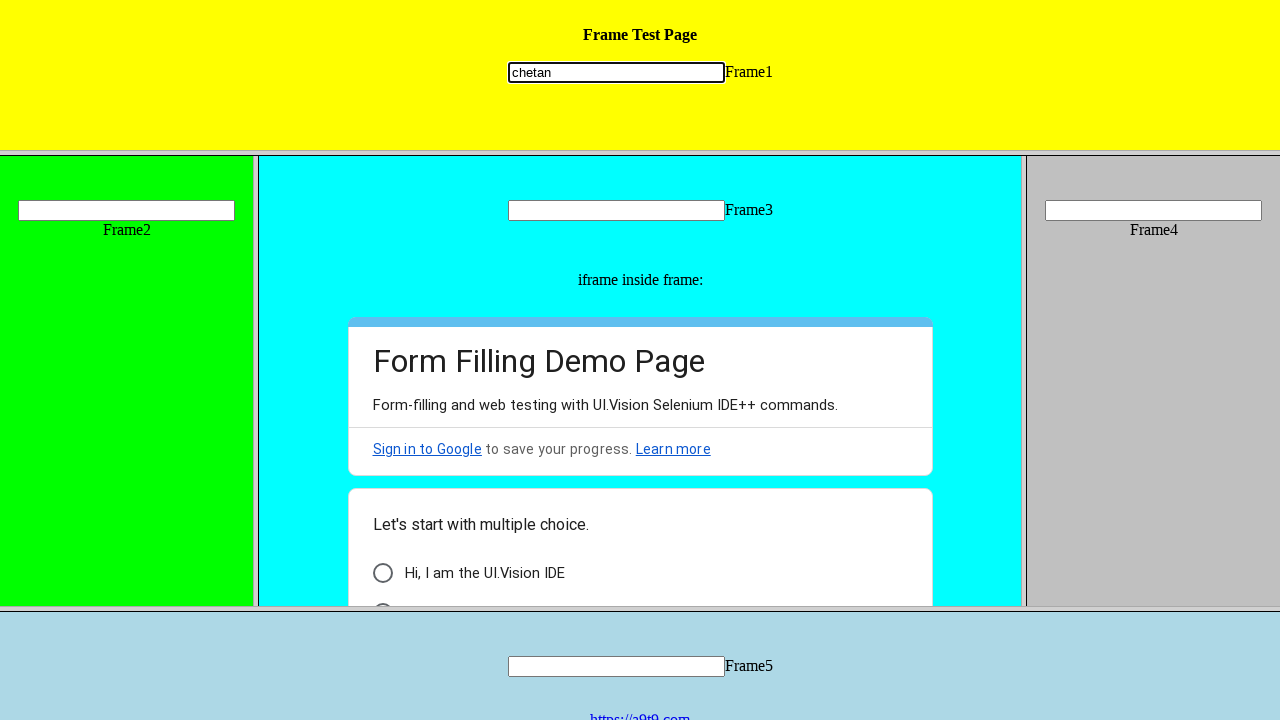

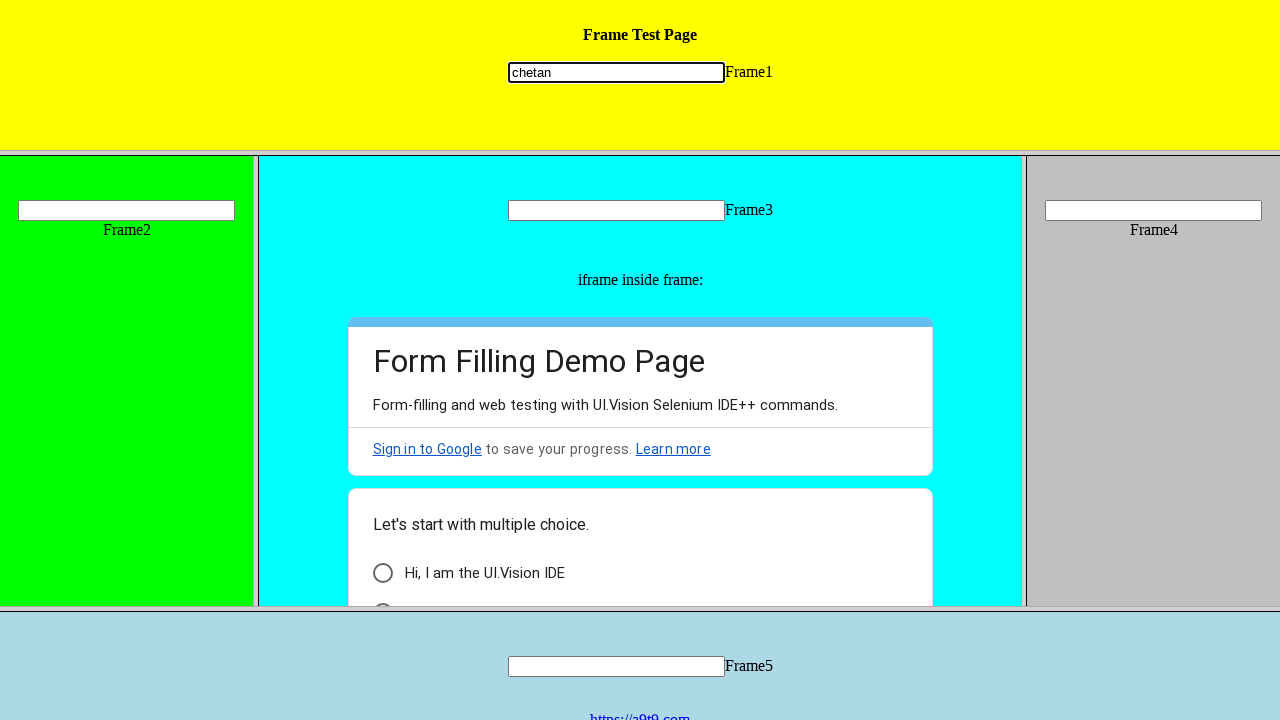